Tests checkbox functionality by clicking on two checkboxes and ensuring they become selected. The script clicks each checkbox and verifies selection state.

Starting URL: http://the-internet.herokuapp.com/checkboxes

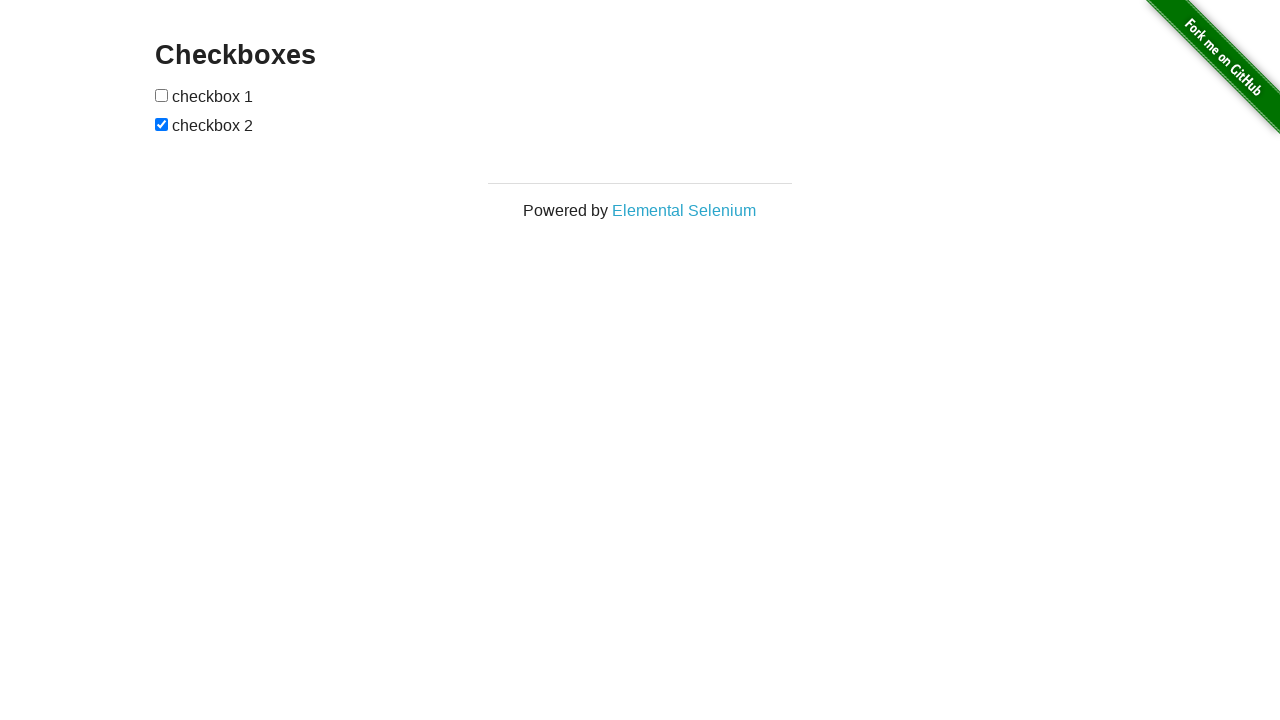

Clicked first checkbox at (162, 95) on xpath=//form[@id='checkboxes']/input[1]
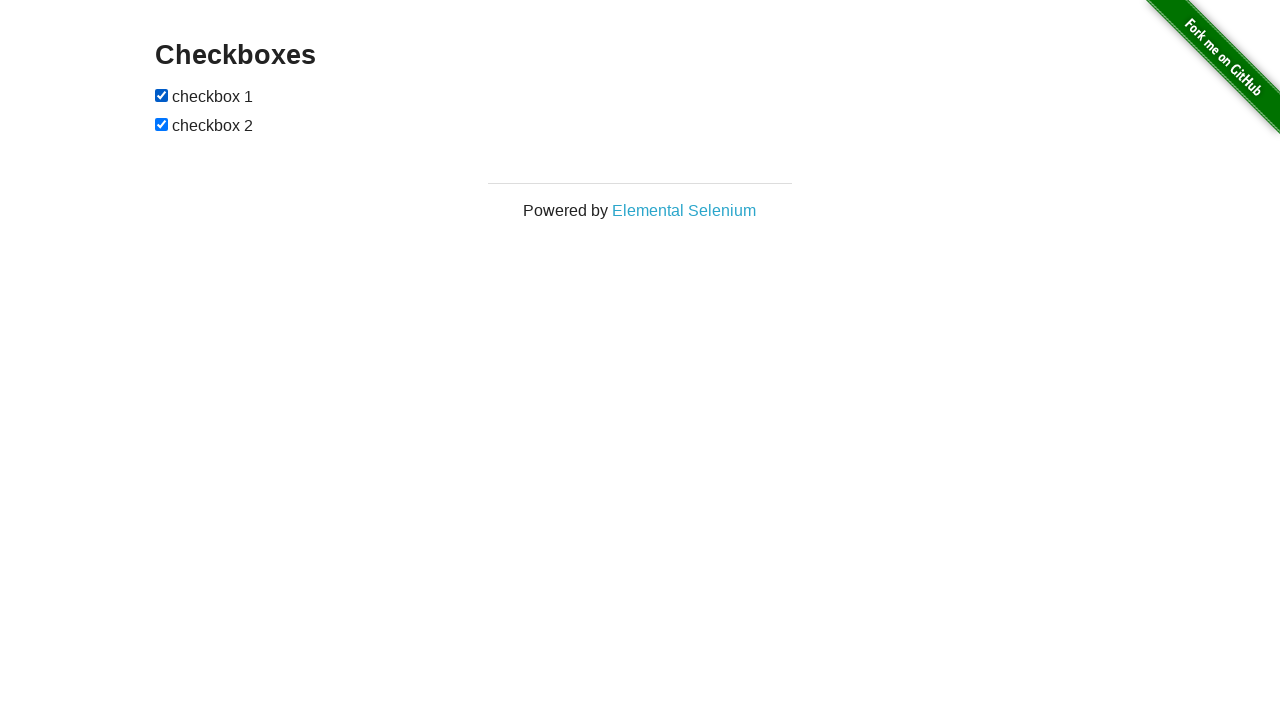

Verified first checkbox is selected
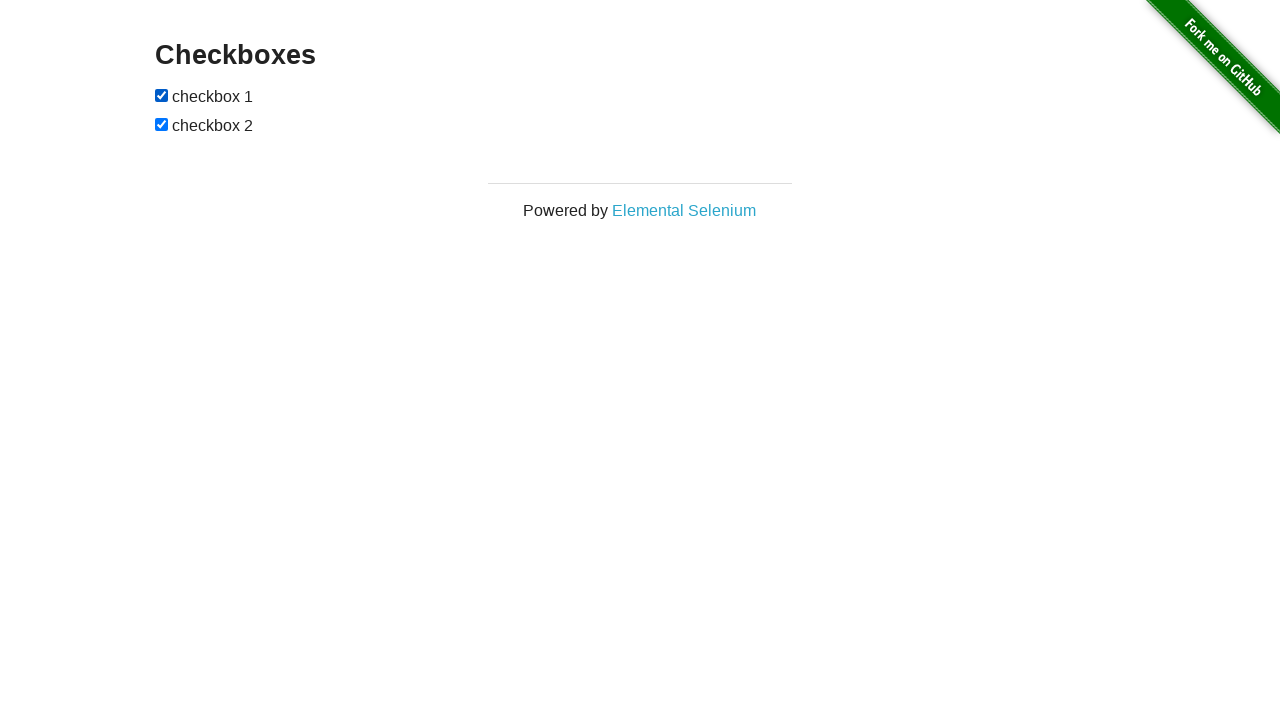

Clicked second checkbox at (162, 124) on xpath=//form[@id='checkboxes']/input[2]
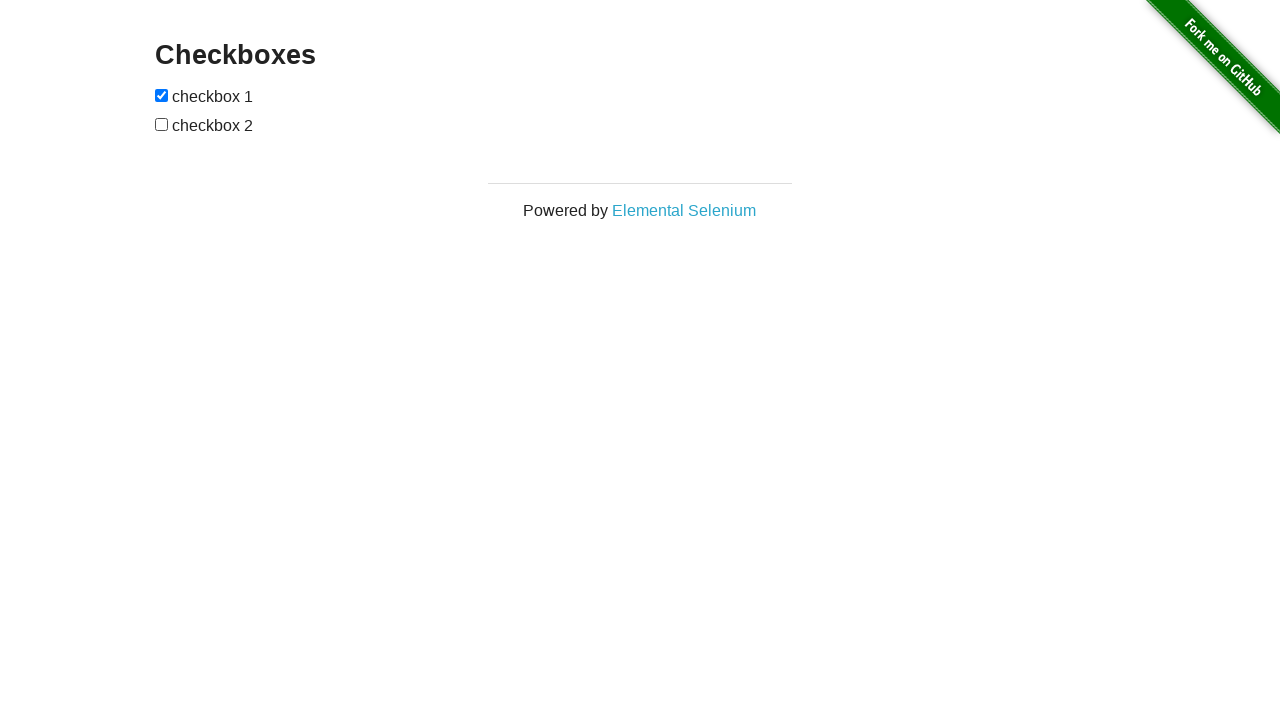

Second checkbox was not checked, clicked again to select it at (162, 124) on xpath=//form[@id='checkboxes']/input[2]
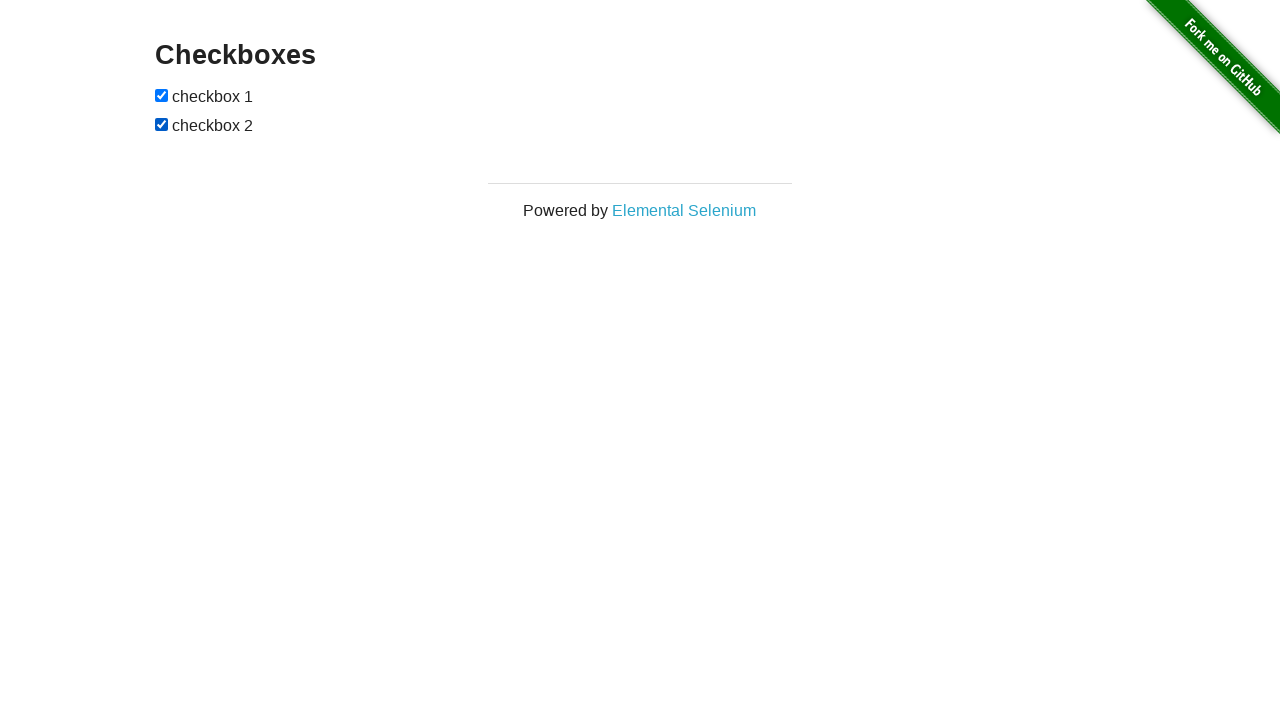

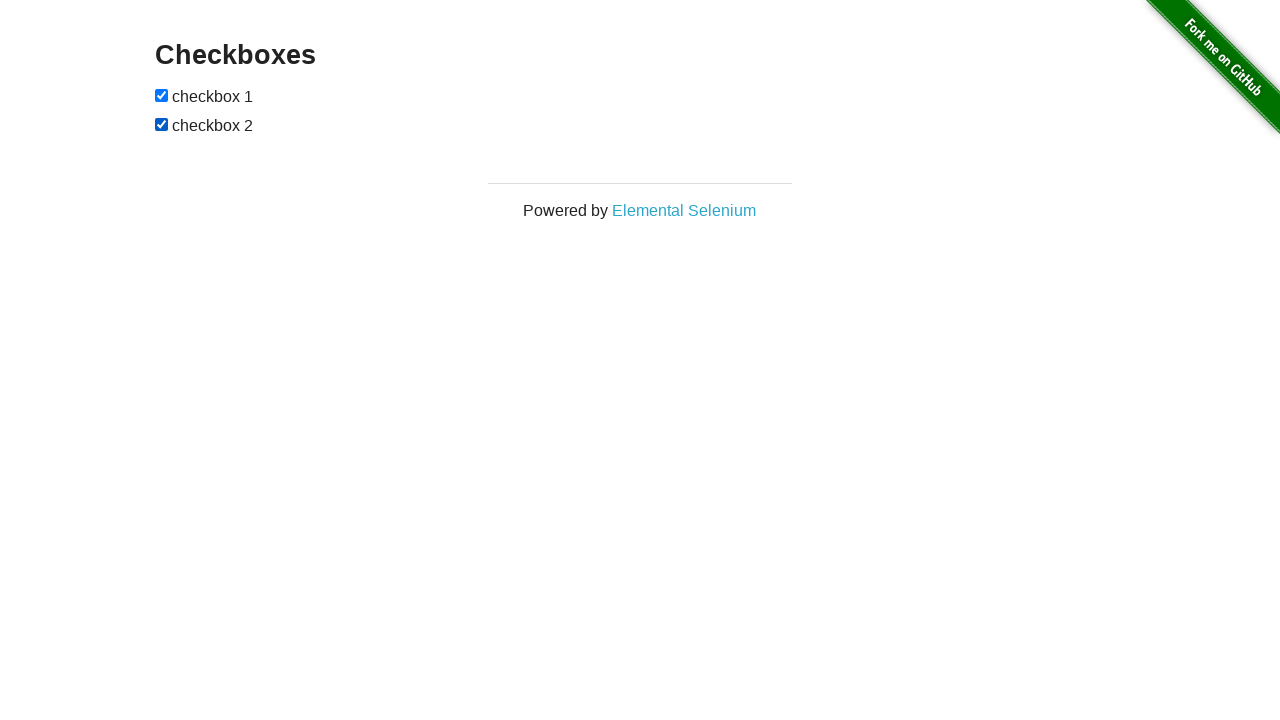